Tests progress bar functionality by clicking the start button and waiting for the progress bar to reach 100%

Starting URL: https://demoqa.com/progress-bar

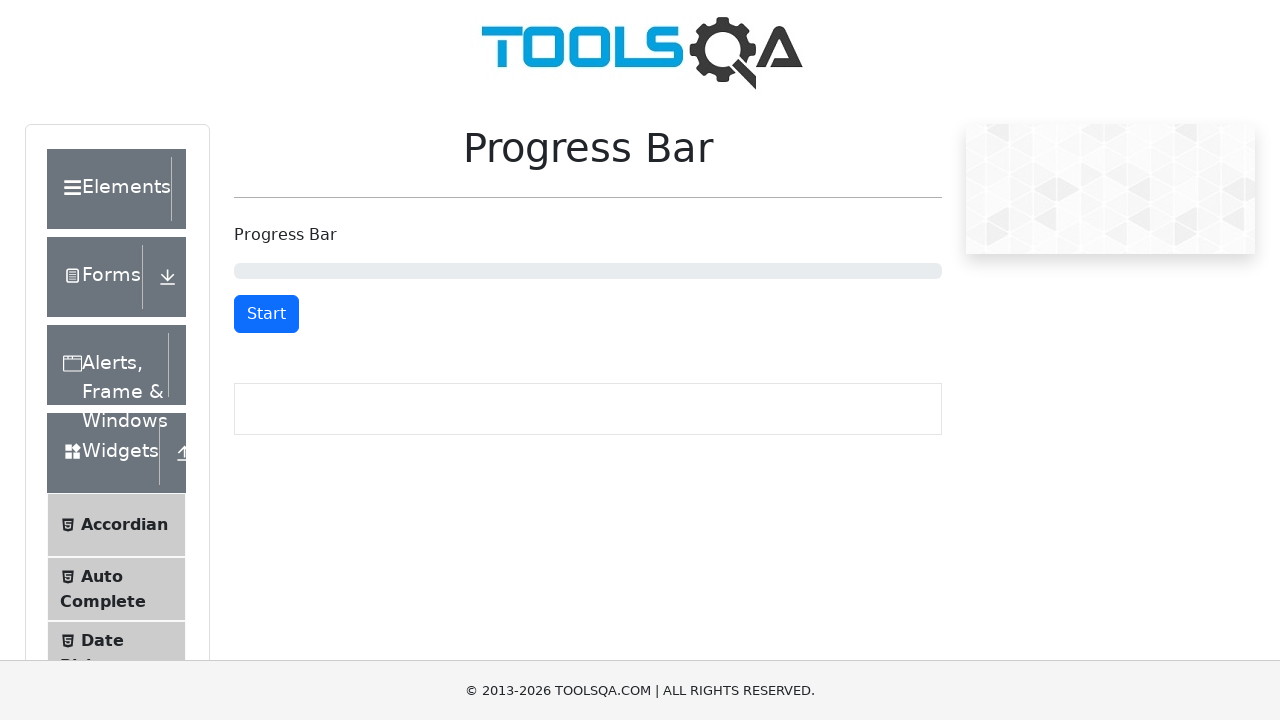

Clicked start button to begin progress bar at (266, 314) on button#startStopButton
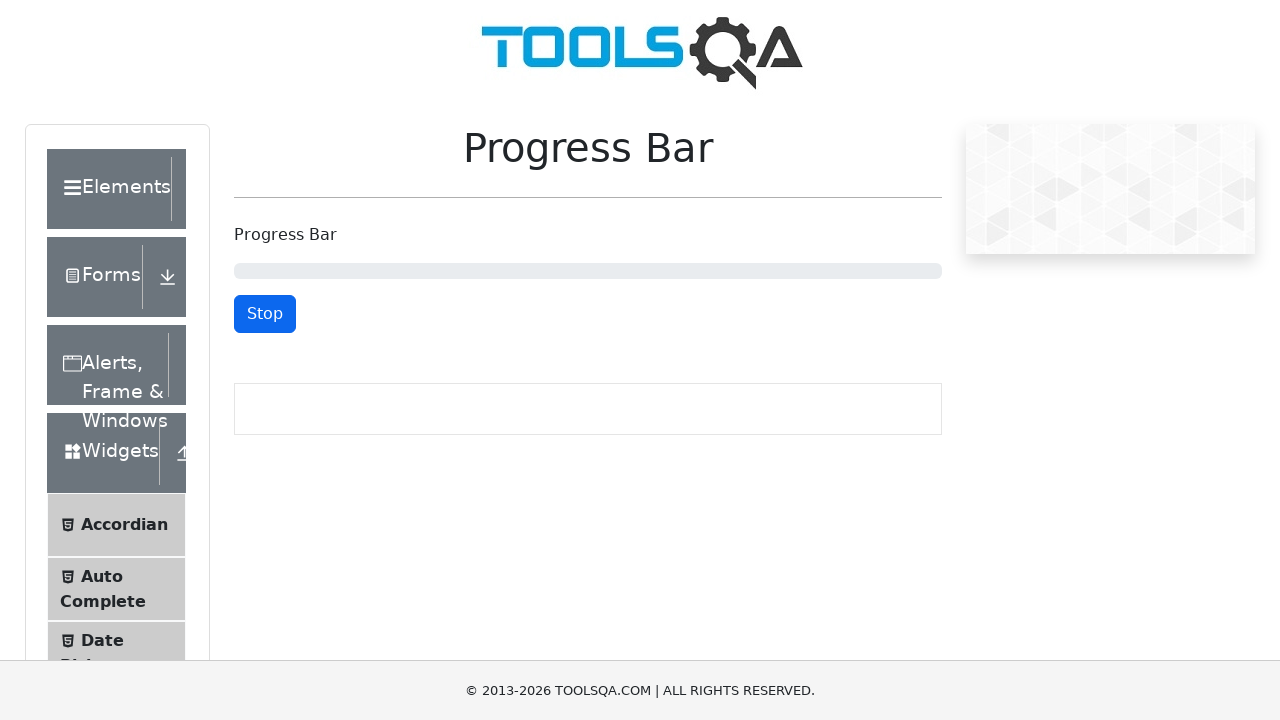

Progress bar reached 100%
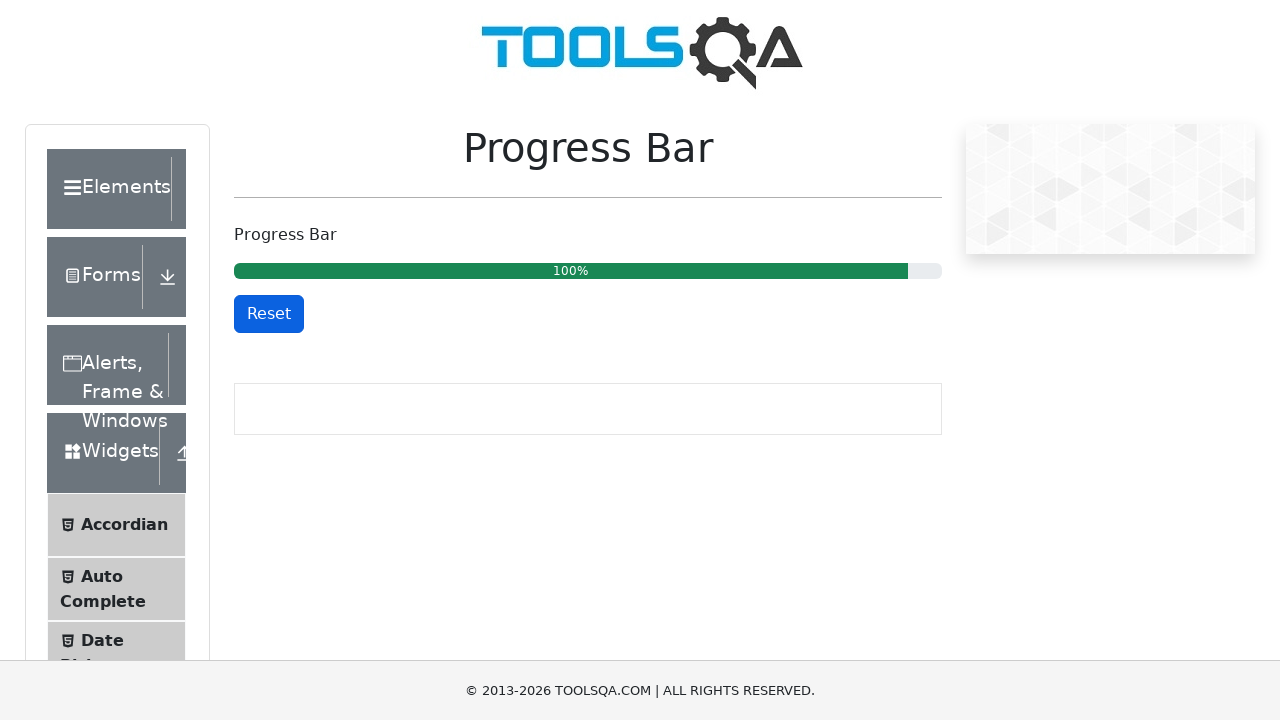

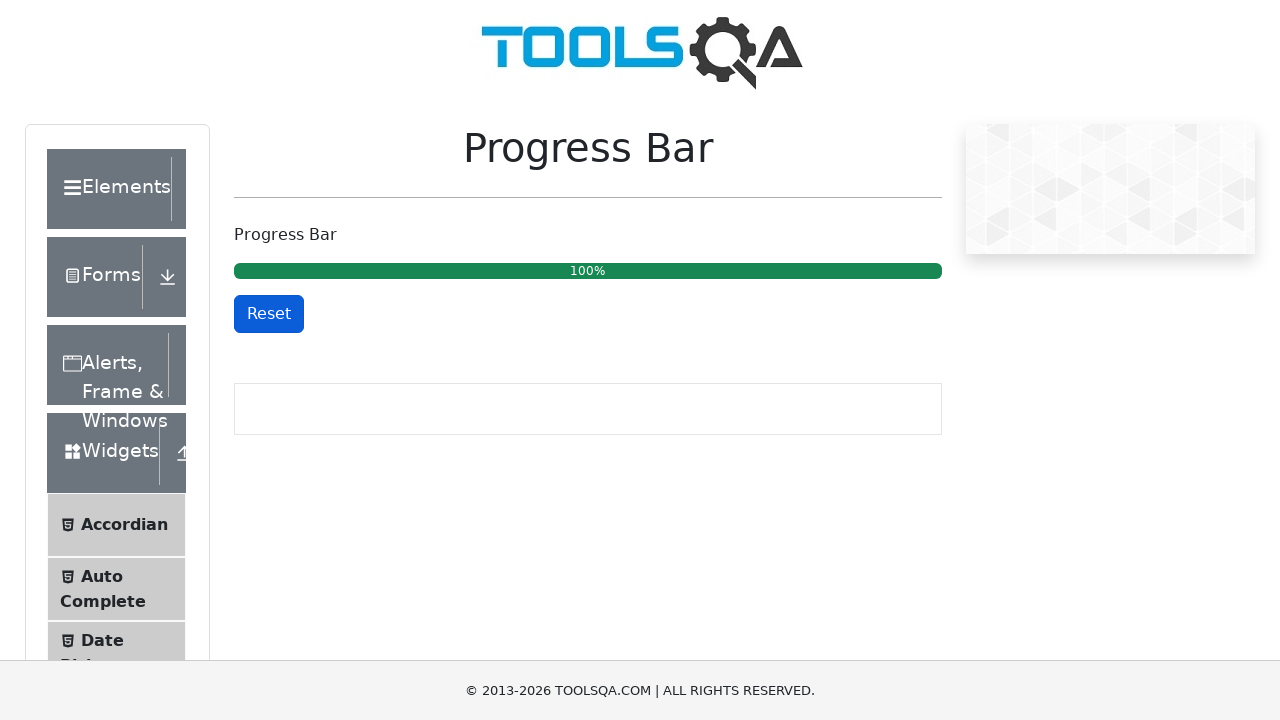